Tests checkbox and radio button interactions on a blog page by checking element states and clicking multiple checkboxes

Starting URL: https://selenium08.blogspot.com/2019/07/check-box-and-radio-buttons.html

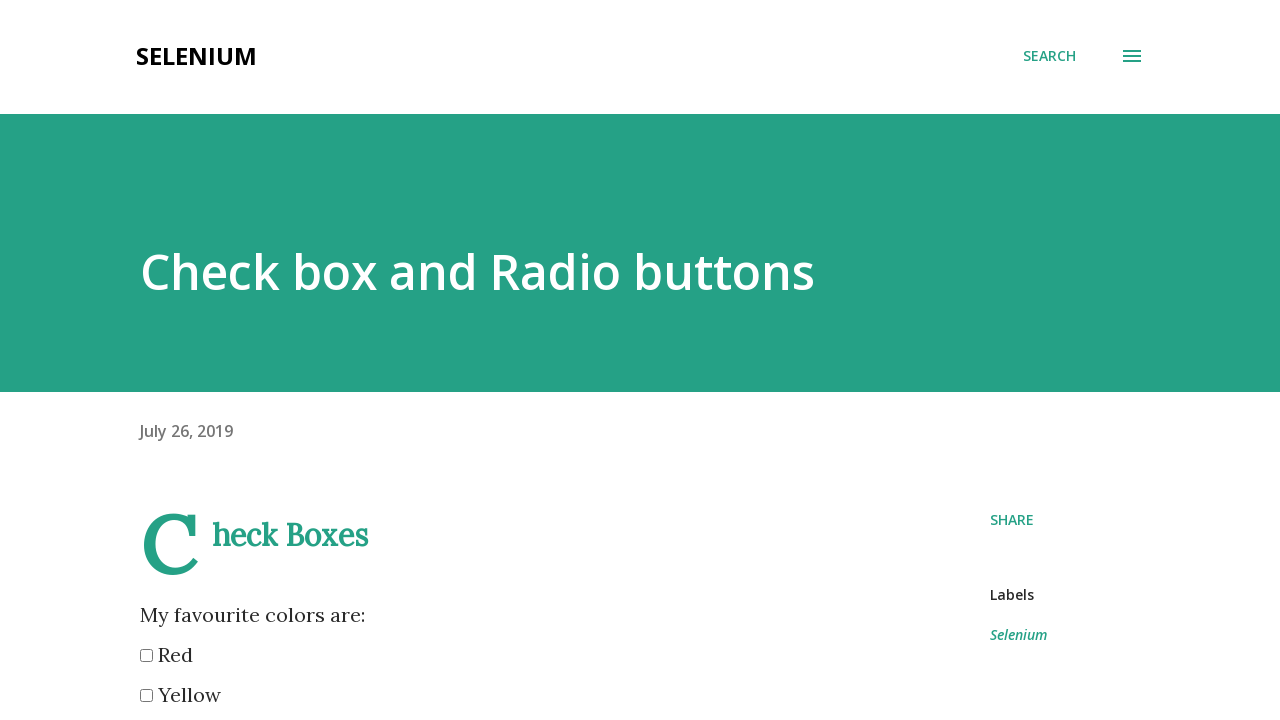

Checked if Red checkbox is enabled
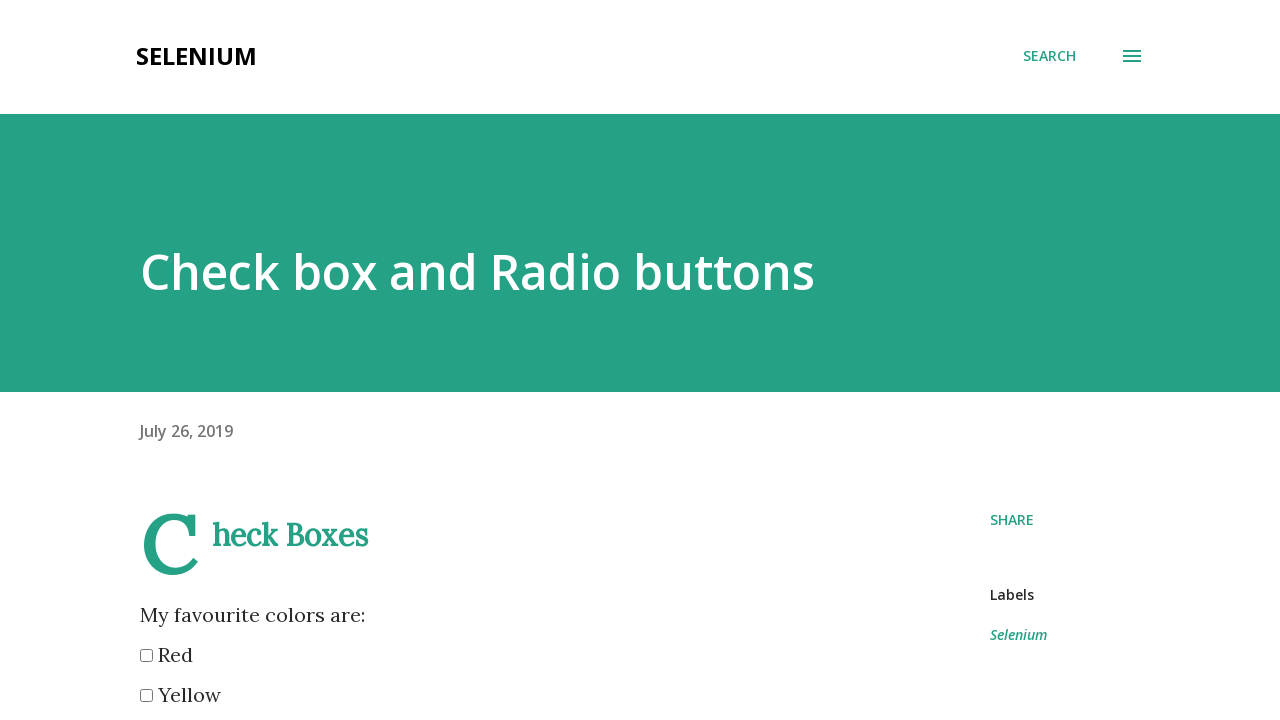

Checked if Red checkbox is selected
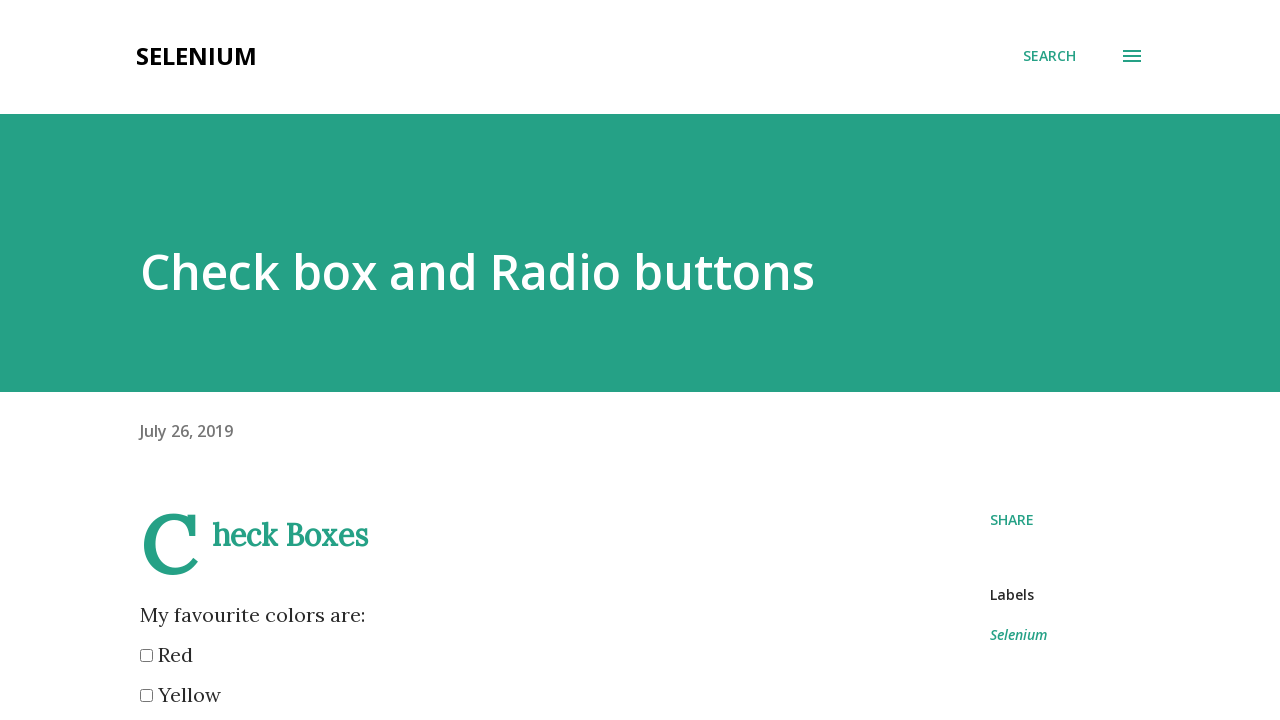

Clicked Orange checkbox to select it at (146, 360) on xpath=//*[@id="post-body-7702345506409447484"]/div/input[4]
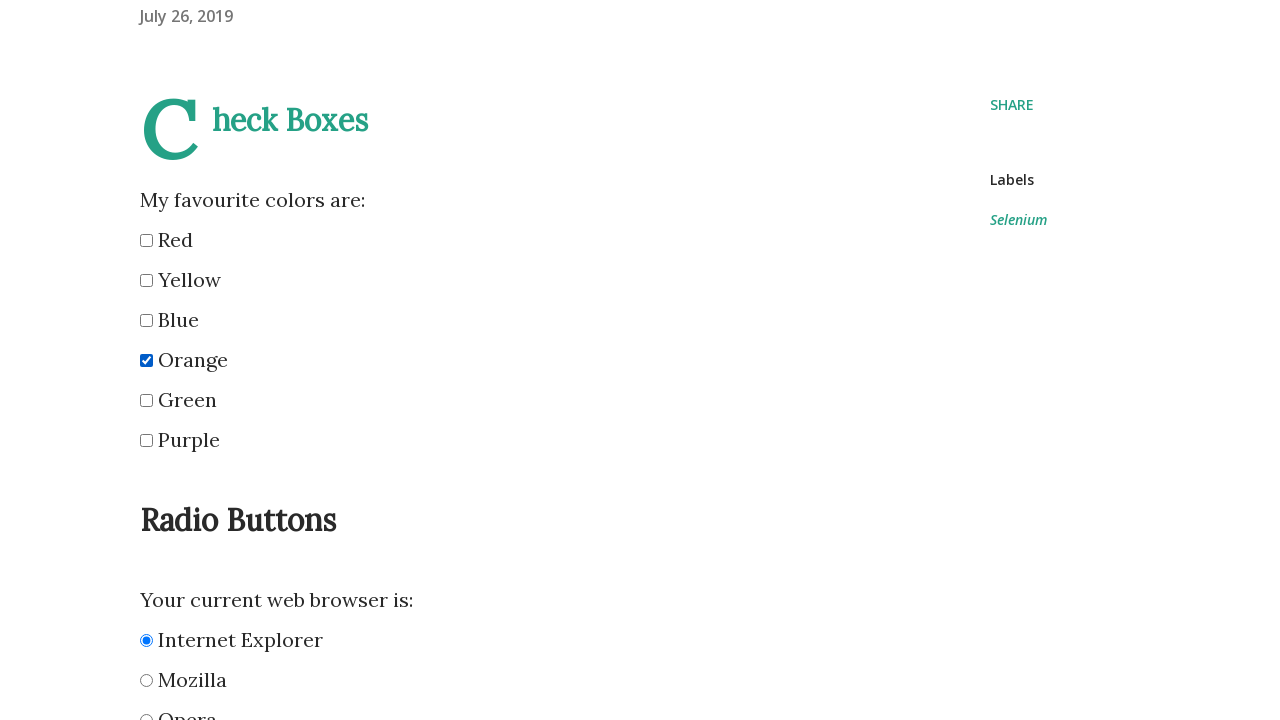

Clicked Green checkbox to select it at (146, 400) on xpath=//*[@id="post-body-7702345506409447484"]/div/input[5]
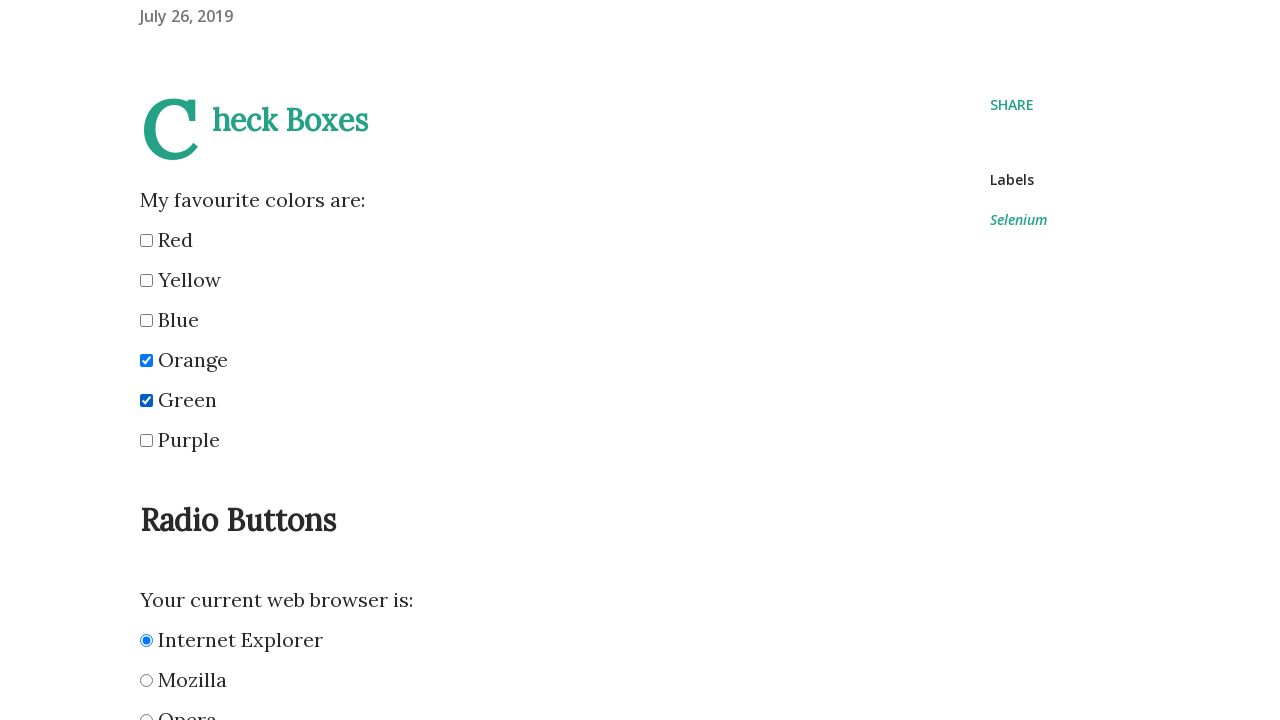

Clicked Purple checkbox to select it at (146, 440) on xpath=//*[@id="post-body-7702345506409447484"]/div/input[6]
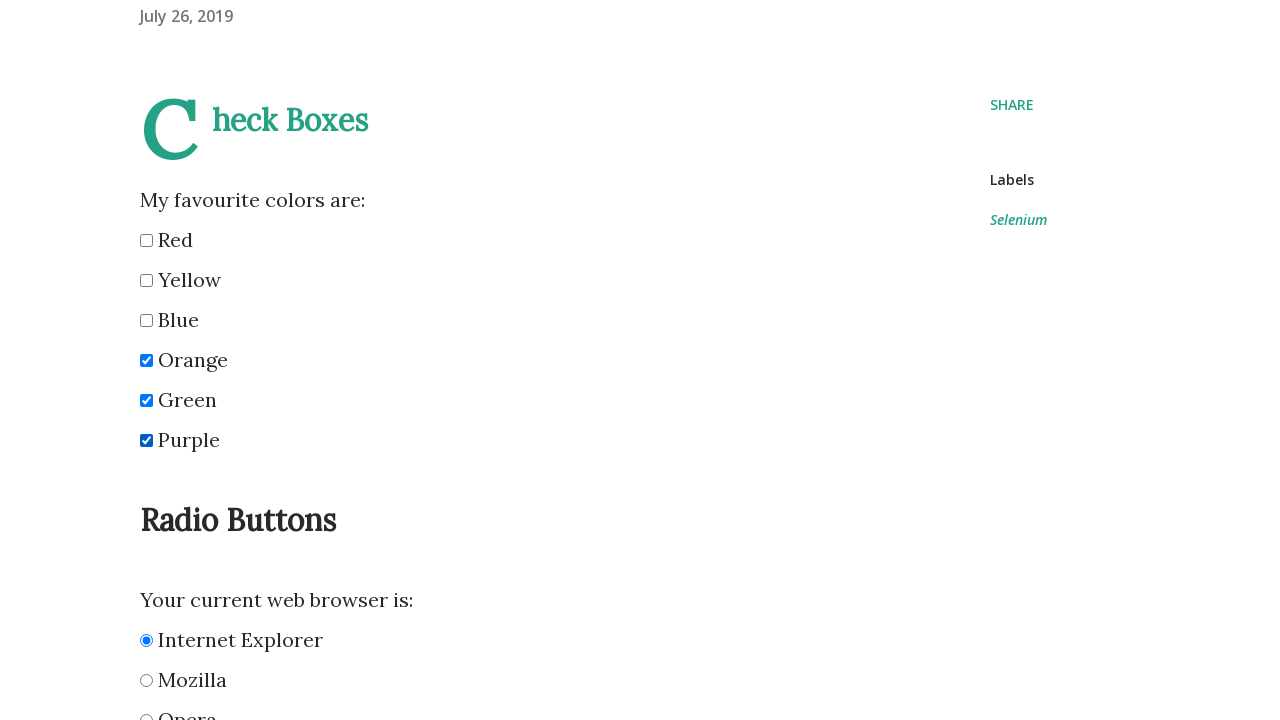

Checked if Internet Explorer checkbox is selected
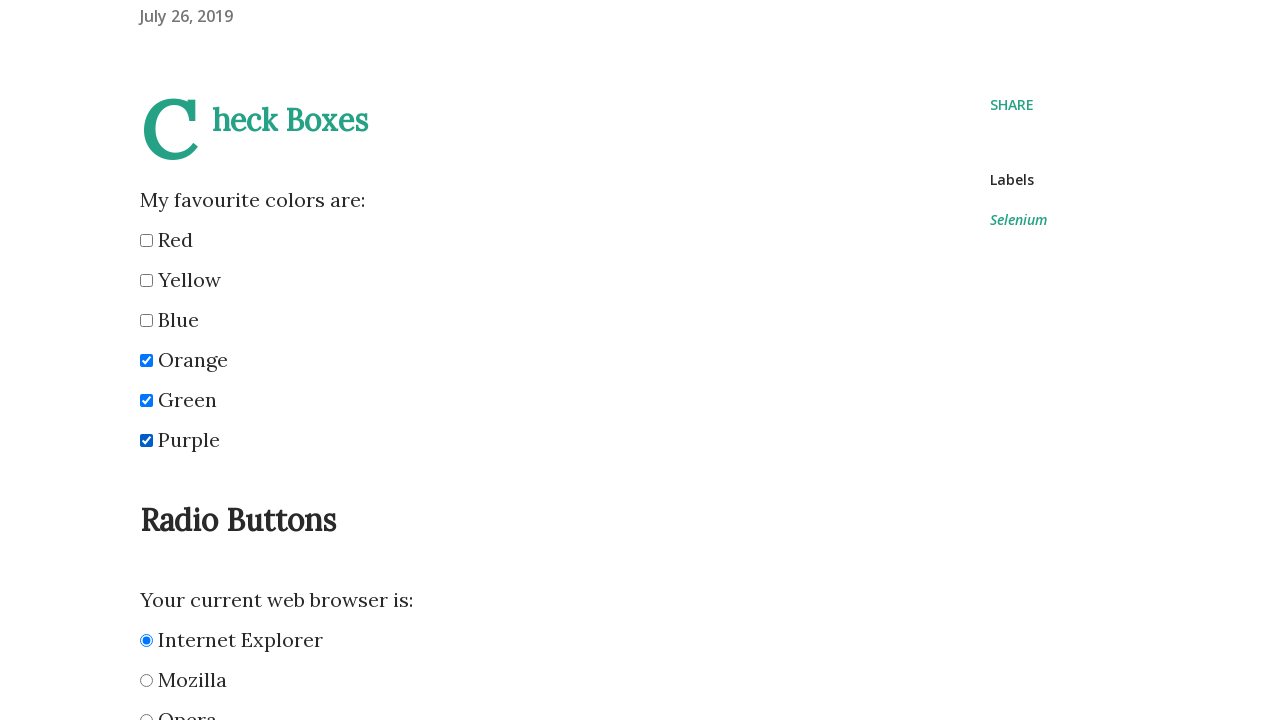

Checked if Opera radio button is selected
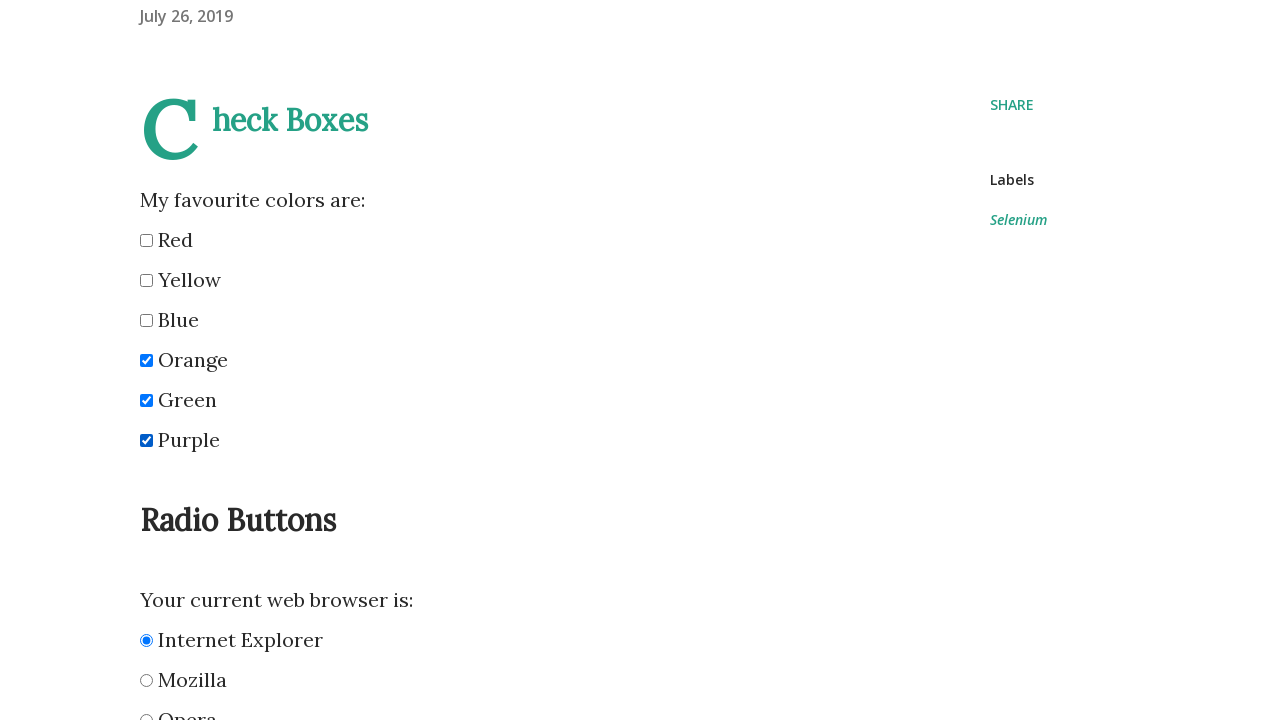

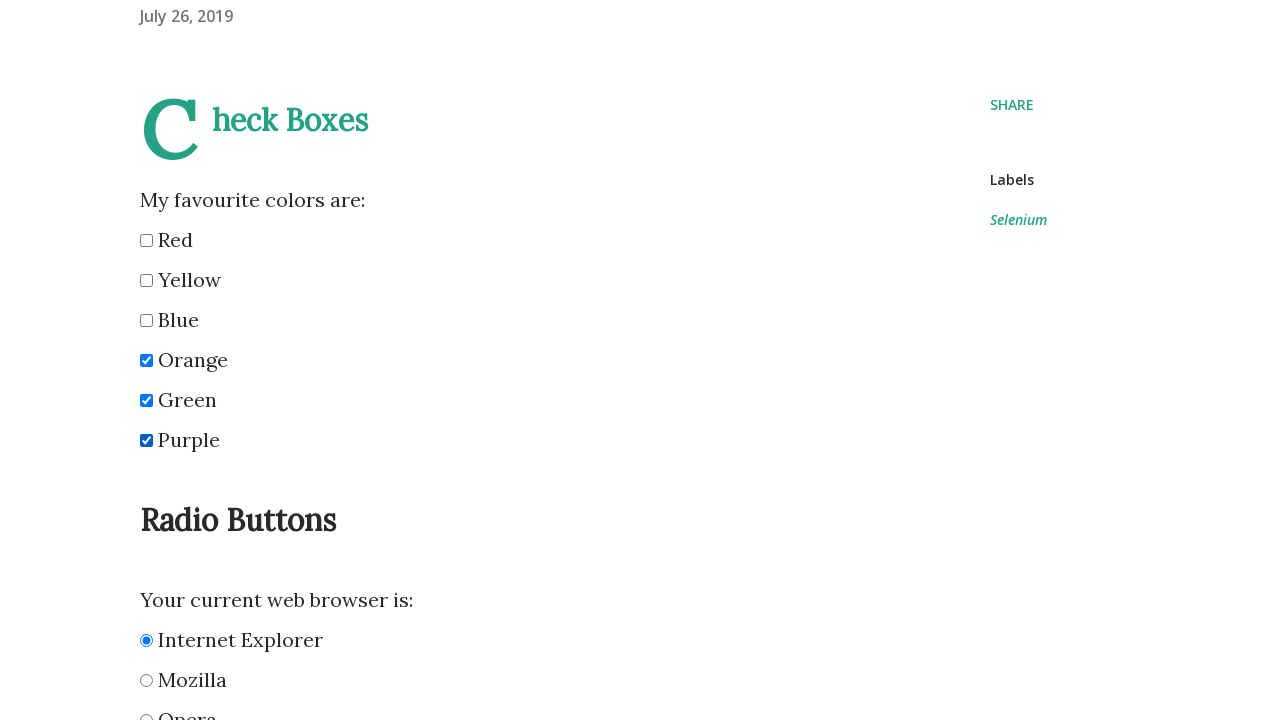